Tests a confirm box alert by clicking Cancel and verifying the result shows the Cancel selection.

Starting URL: https://demoqa.com/alerts

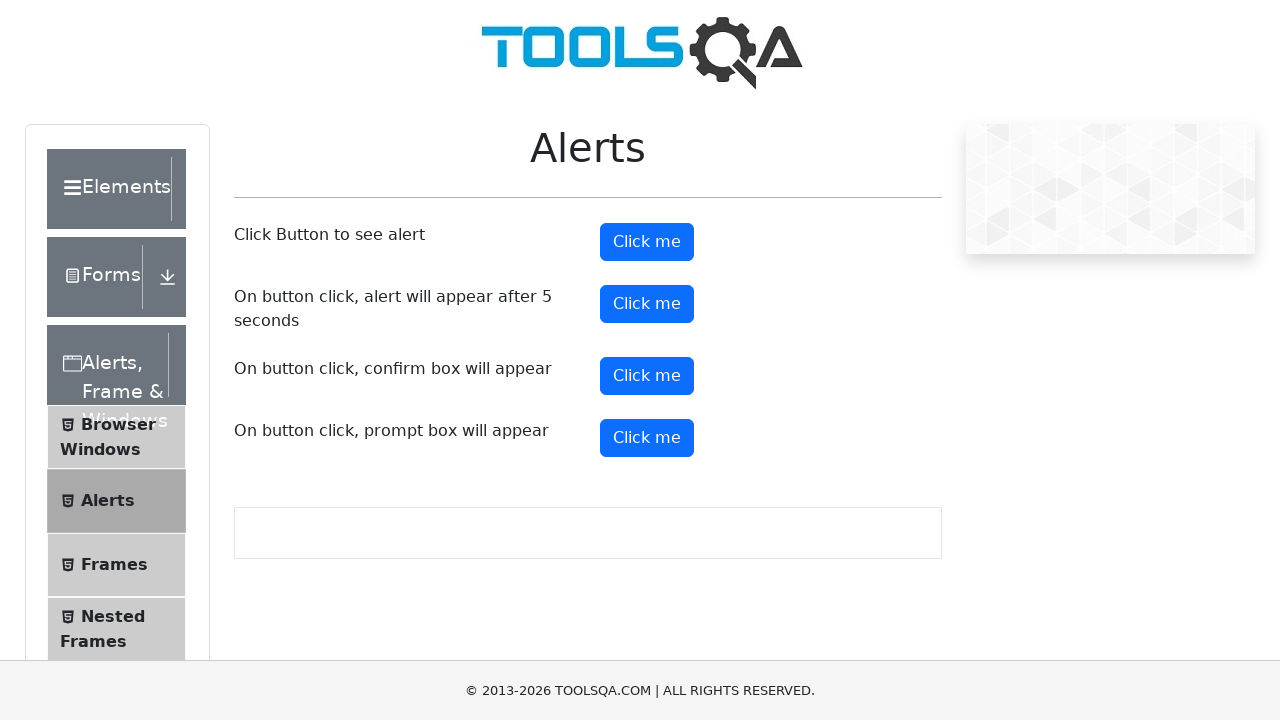

Set up dialog handler to dismiss confirm box by clicking Cancel
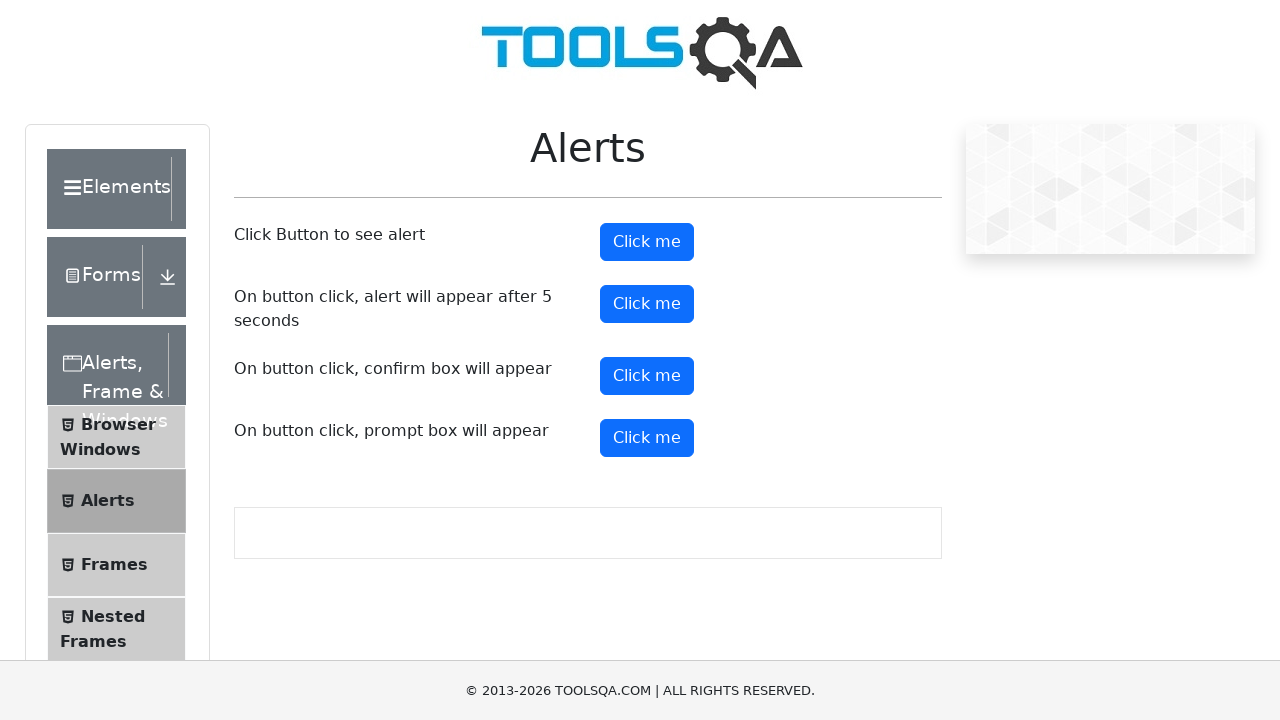

Clicked the confirm button to trigger the confirm box alert at (647, 376) on #confirmButton
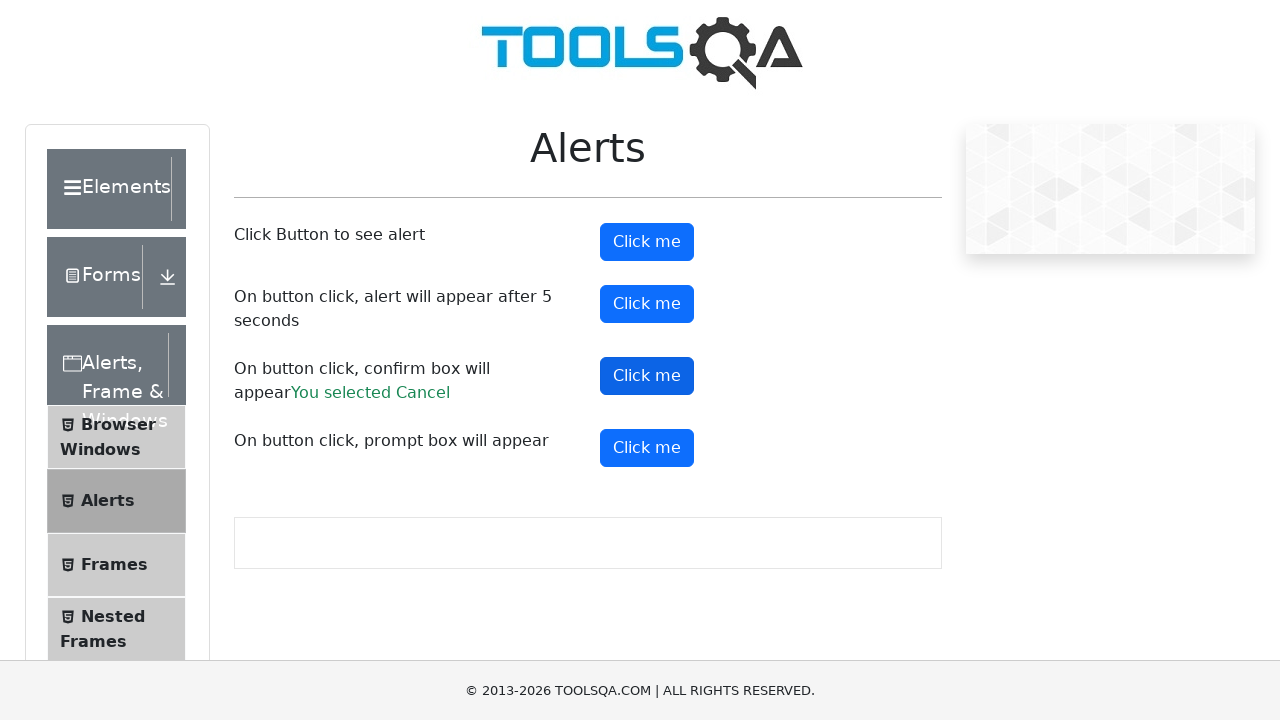

Confirmed that the result message appeared showing Cancel was selected
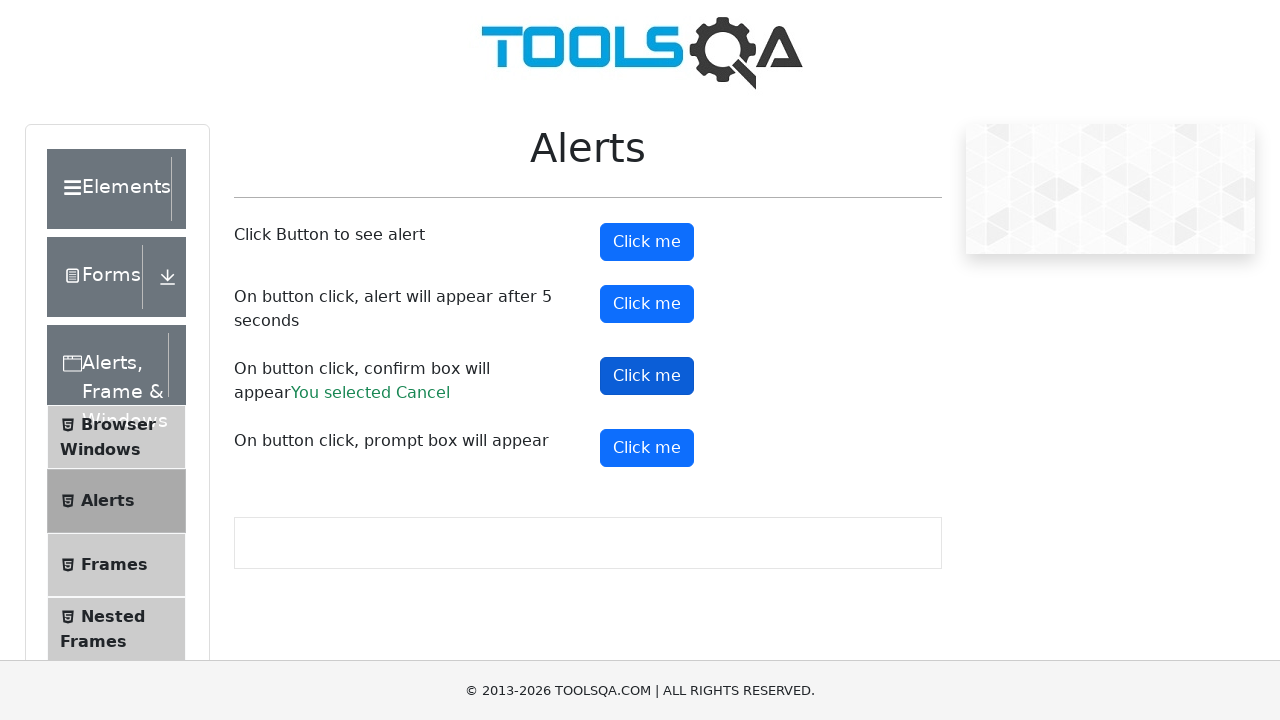

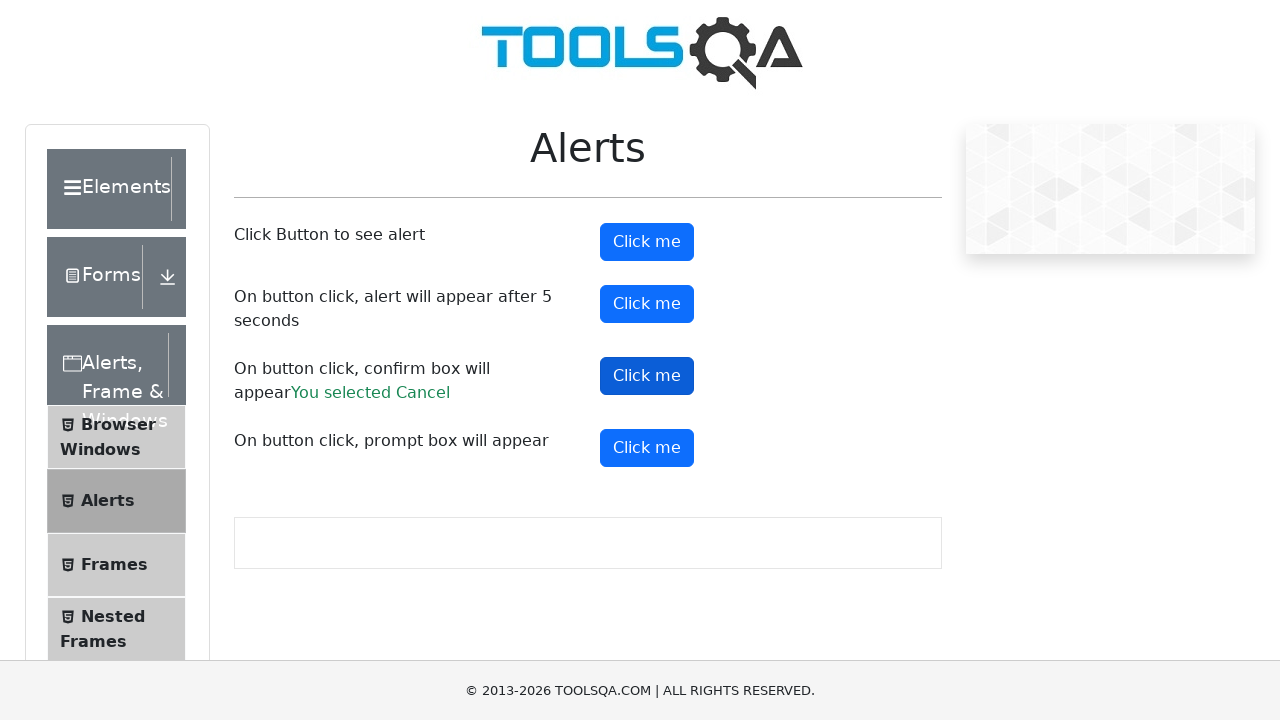